Tests dynamic loading functionality by clicking a start button and waiting for hidden text to appear after loading completes

Starting URL: http://the-internet.herokuapp.com/dynamic_loading/2

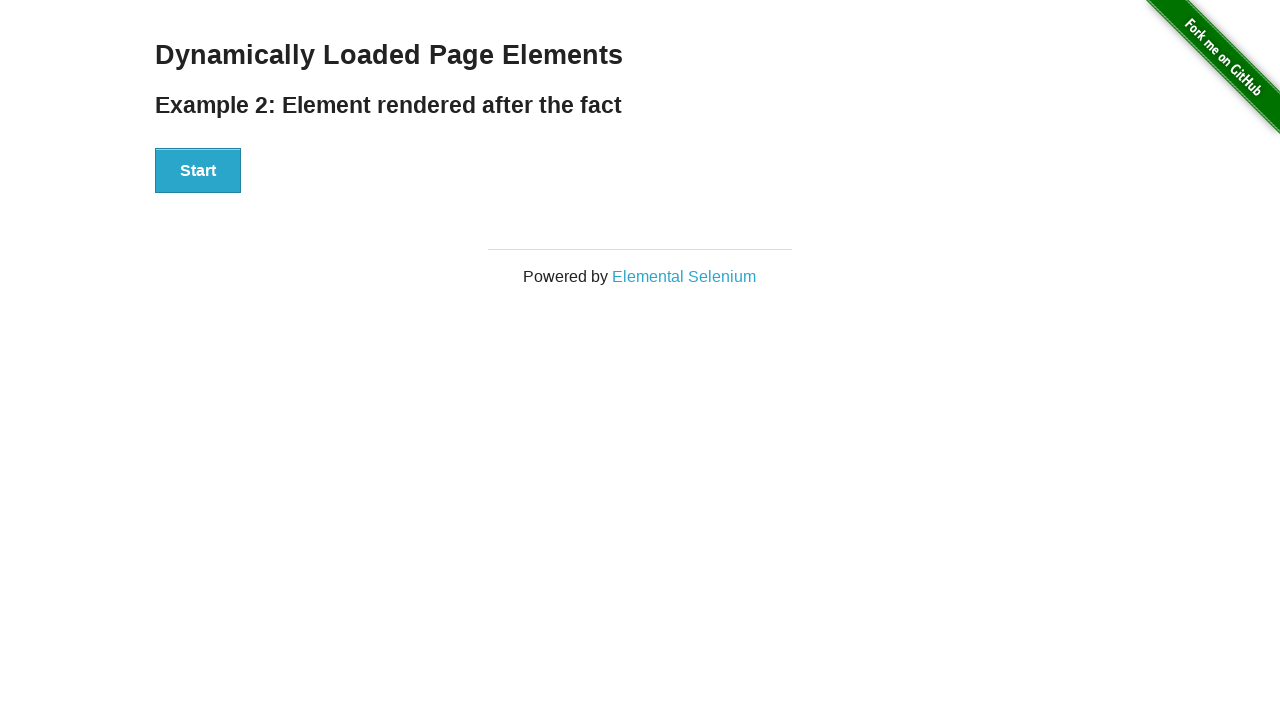

Clicked start button to trigger dynamic loading at (198, 171) on #start > button
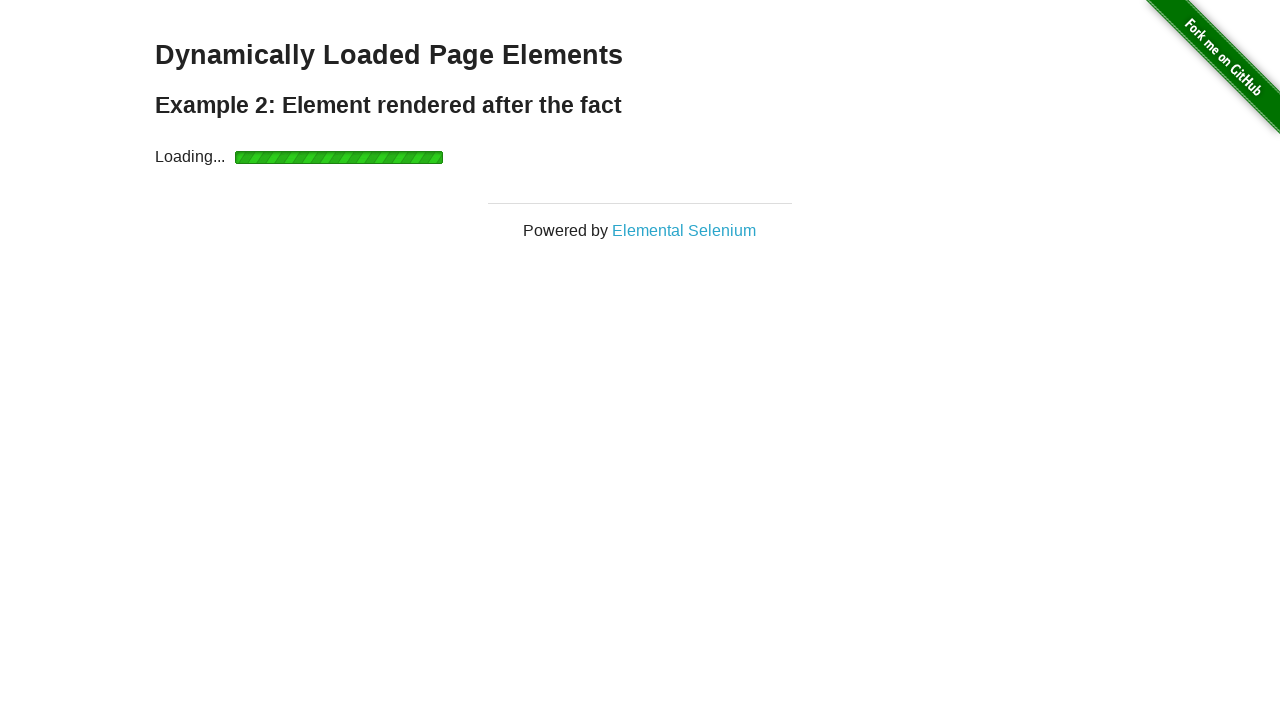

Waited for hidden text element to appear after loading completes
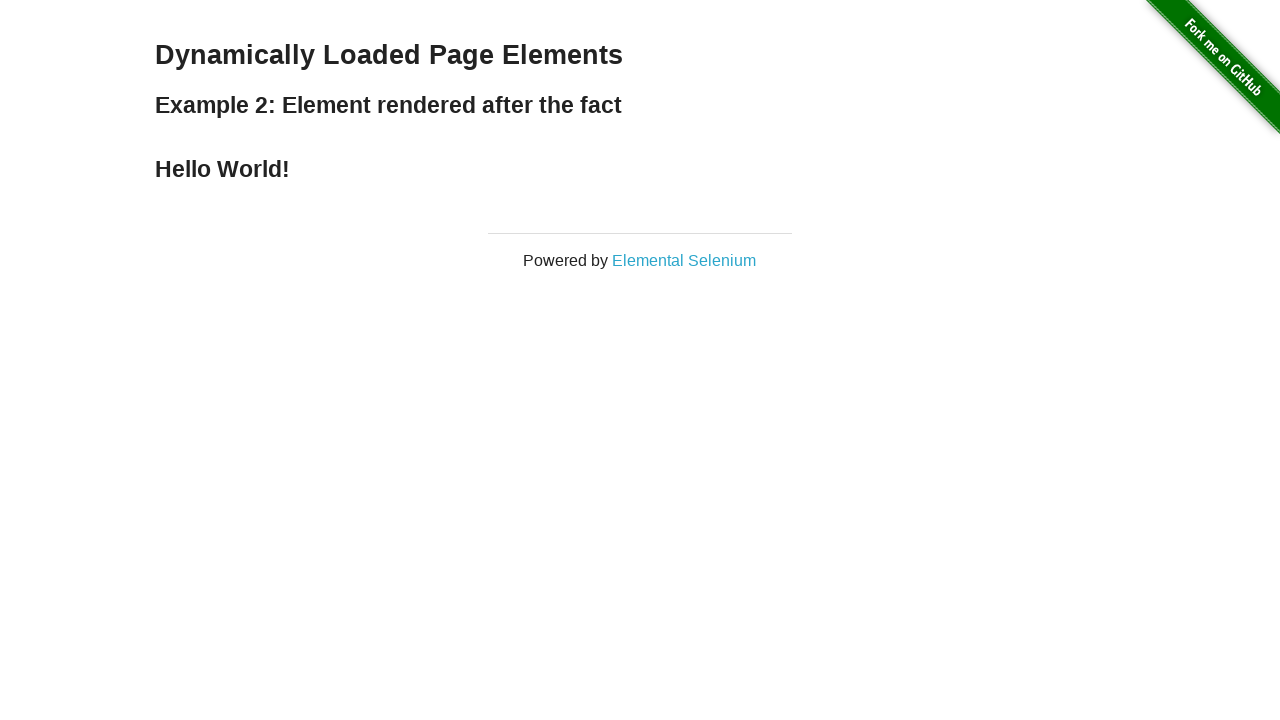

Located the hidden text element
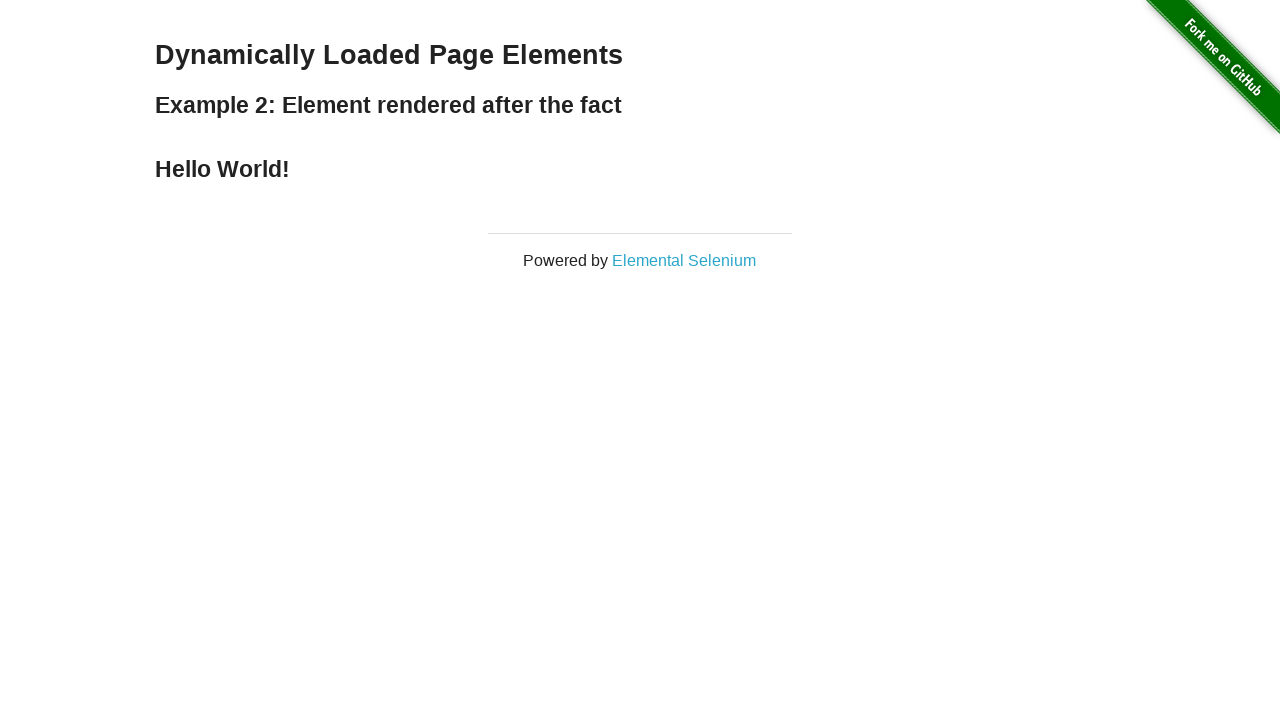

Verified the hidden text is now visible
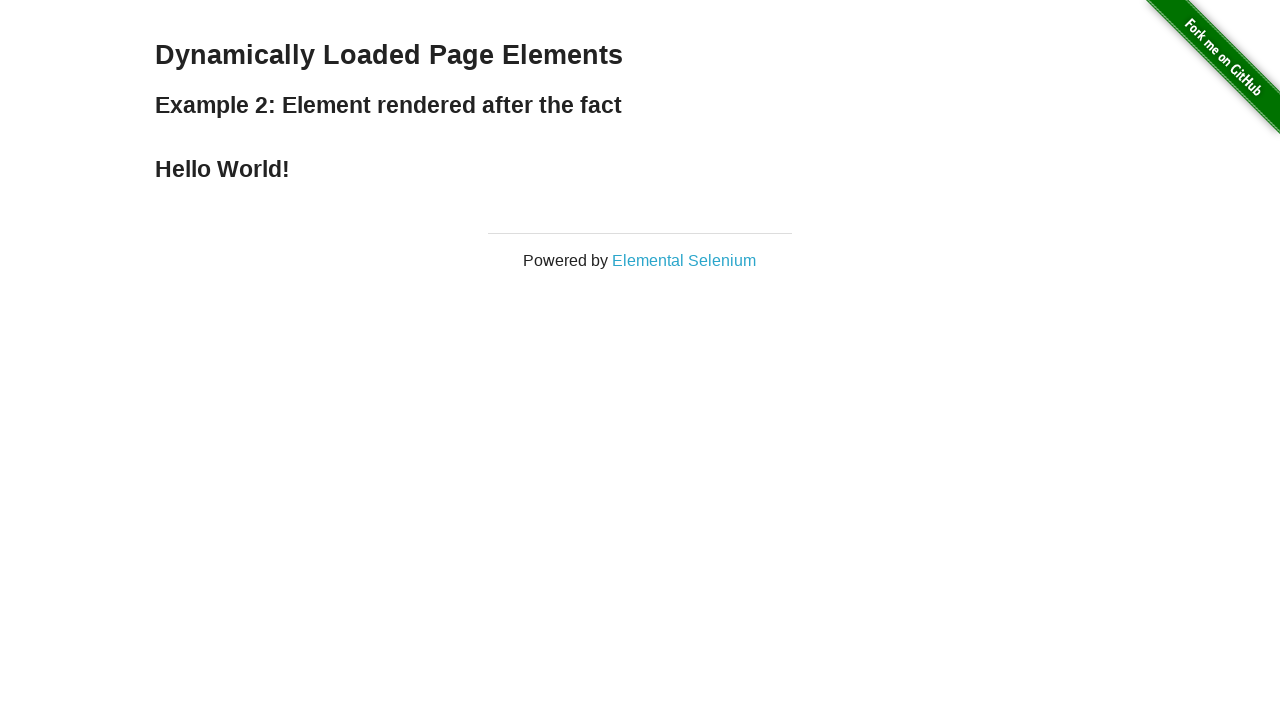

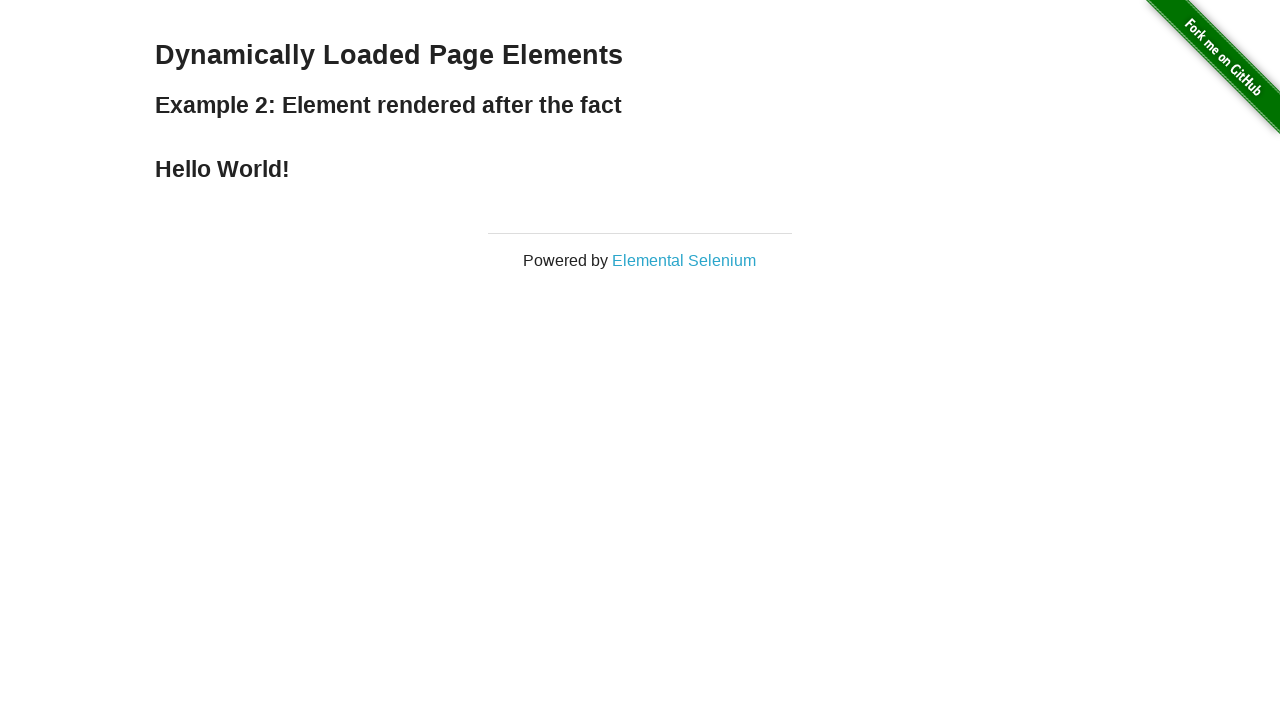